Tests sorting a table's Due column in ascending order by clicking the column header and verifying the values are sorted correctly

Starting URL: http://the-internet.herokuapp.com/tables

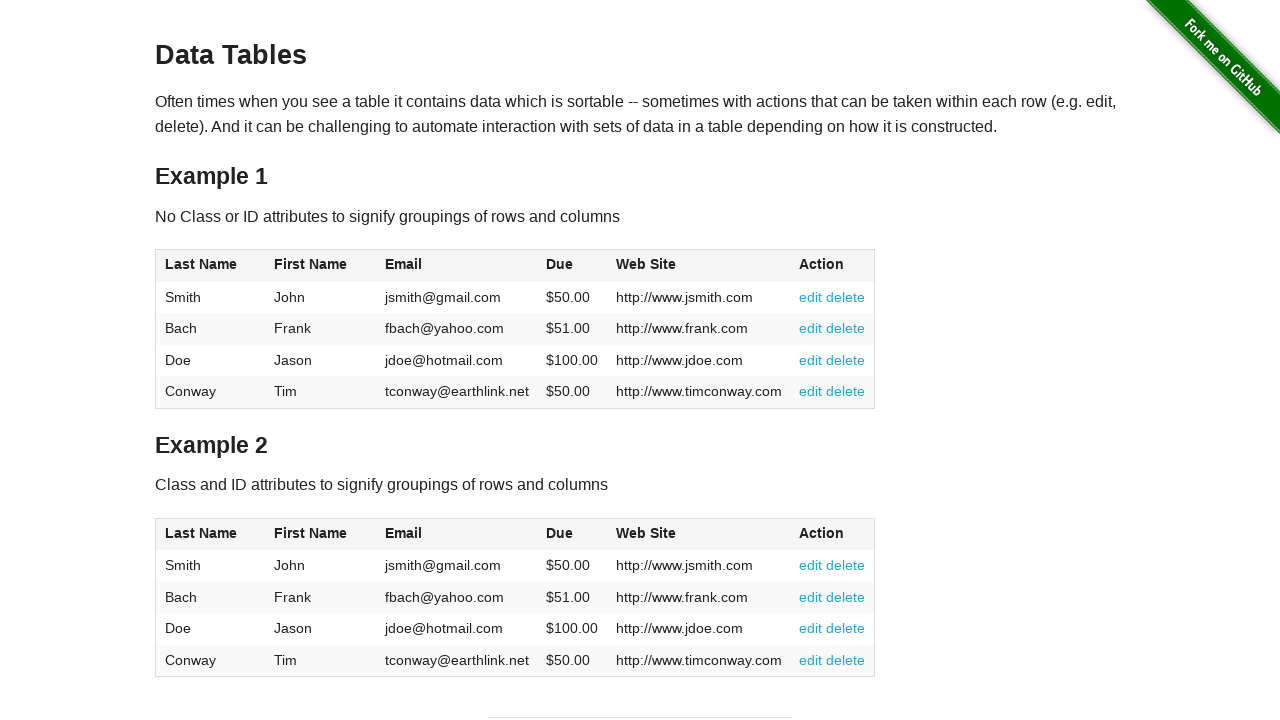

Clicked Due column header to sort in ascending order at (572, 266) on #table1 thead tr th:nth-of-type(4)
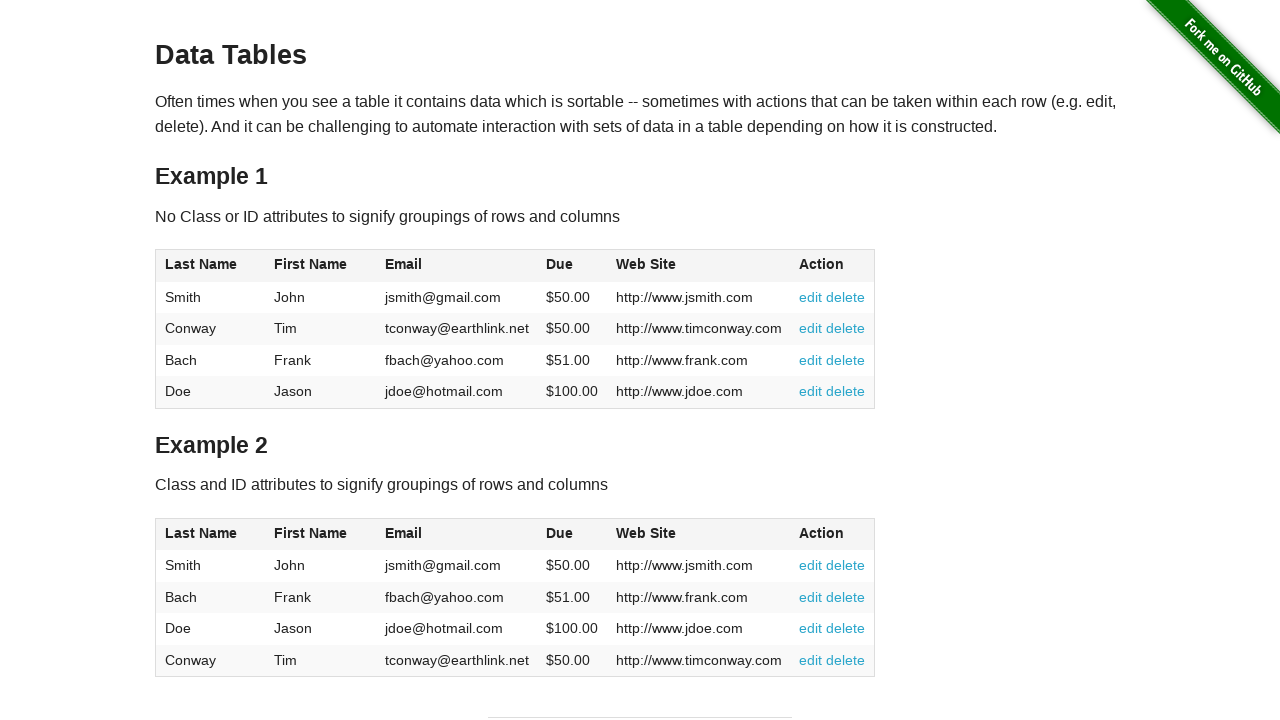

Waited for table Due column data to be accessible
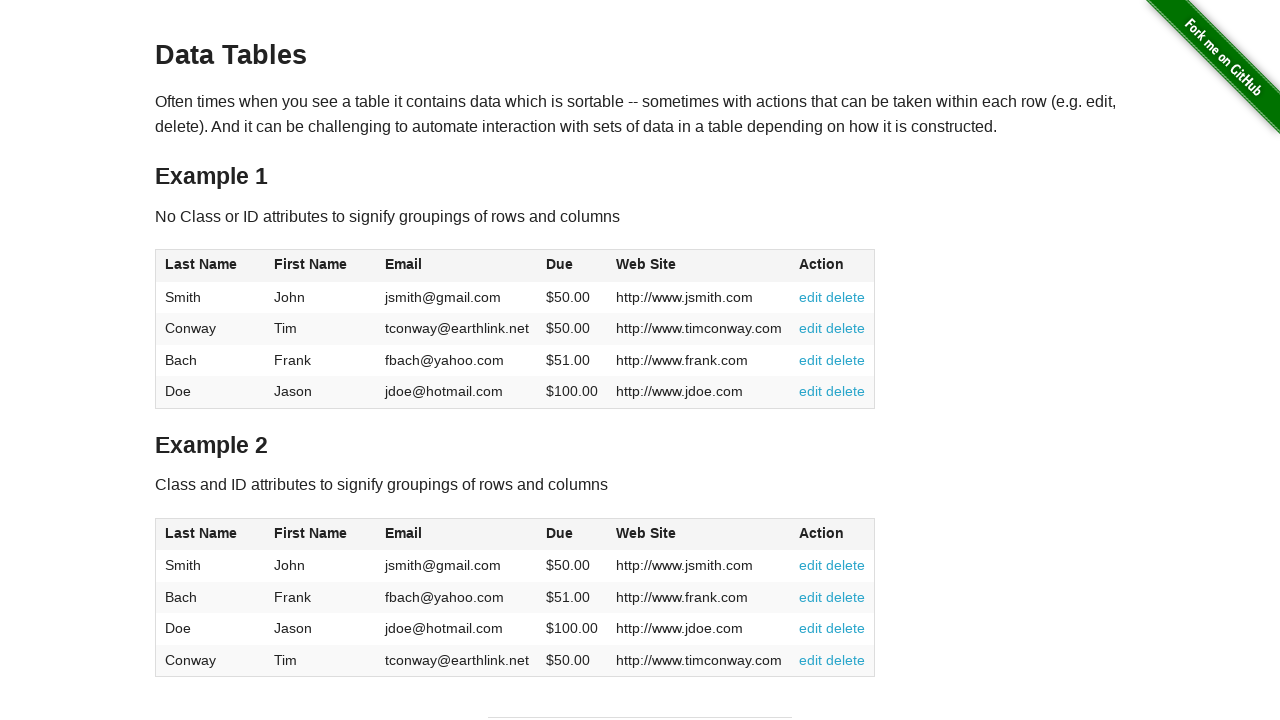

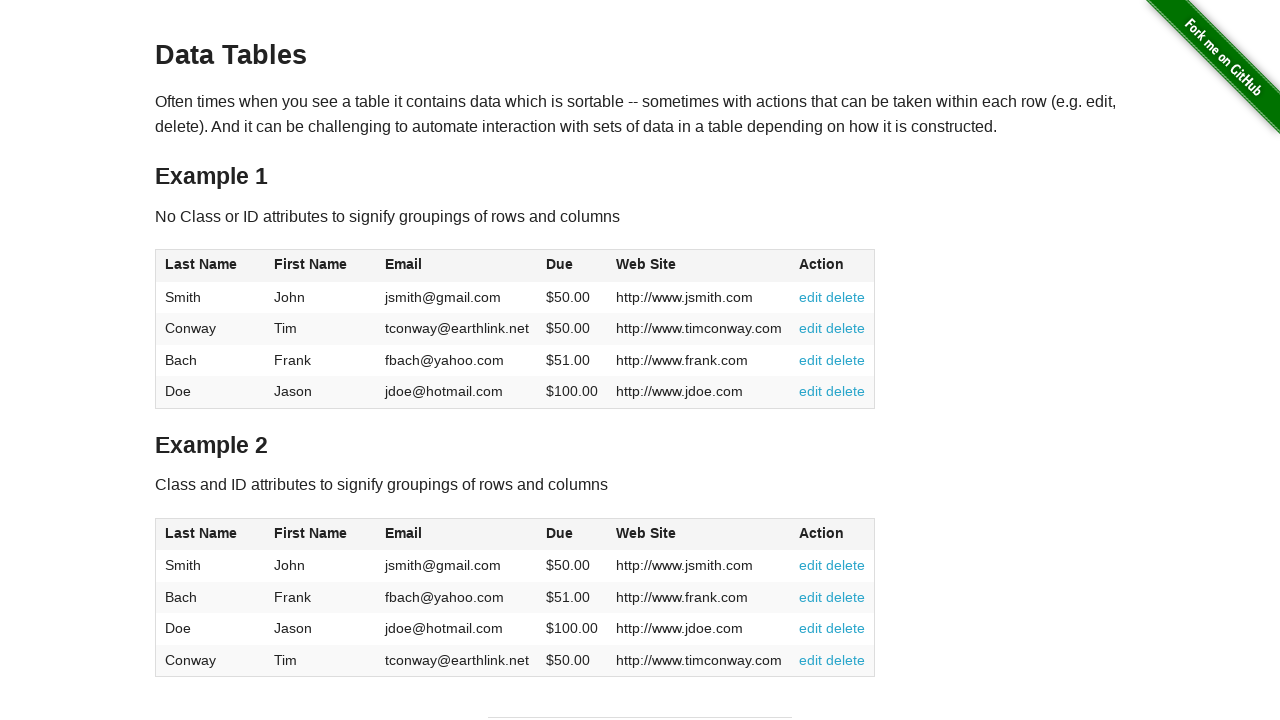